Tests JavaScript alert handling by interacting with three types of alerts: simple OK alert, OK/Cancel confirmation alert, and text input prompt alert on a demo automation testing site.

Starting URL: http://demo.automationtesting.in/Alerts.html

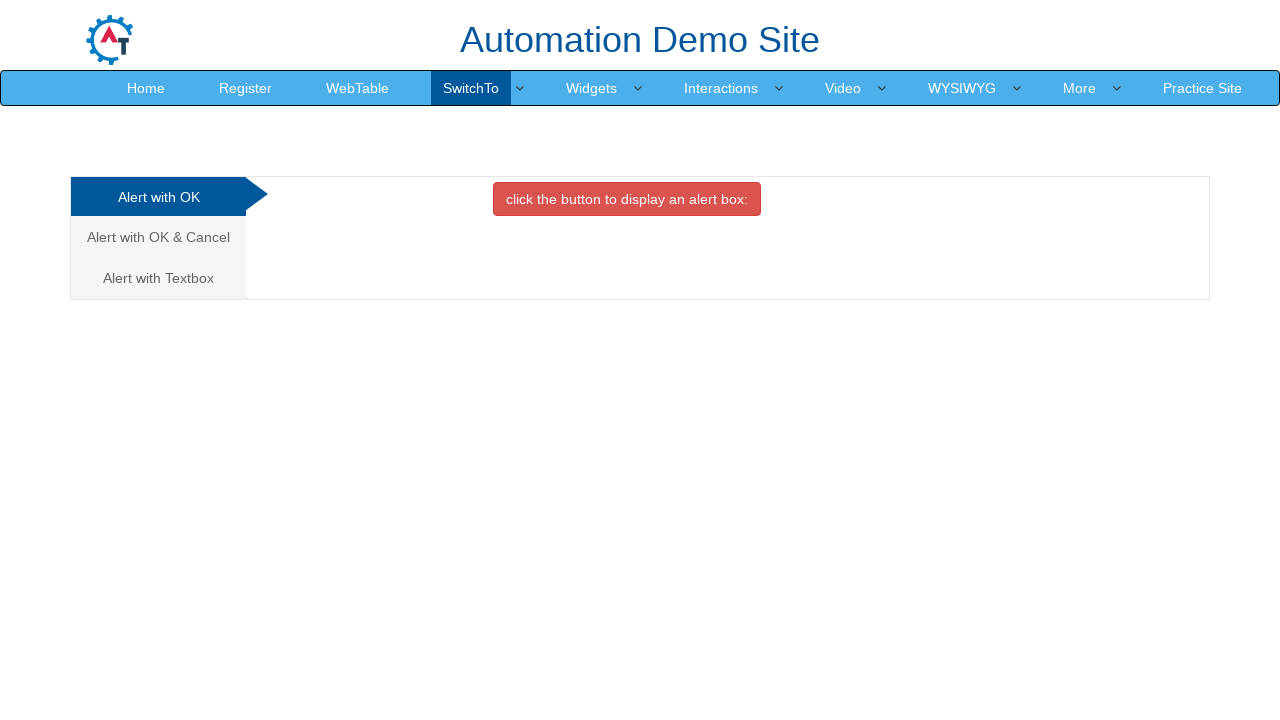

Clicked on the first alert option (Alert with OK) tab at (158, 197) on ul.nav.nav-tabs.nav-stacked li:nth-child(1) a
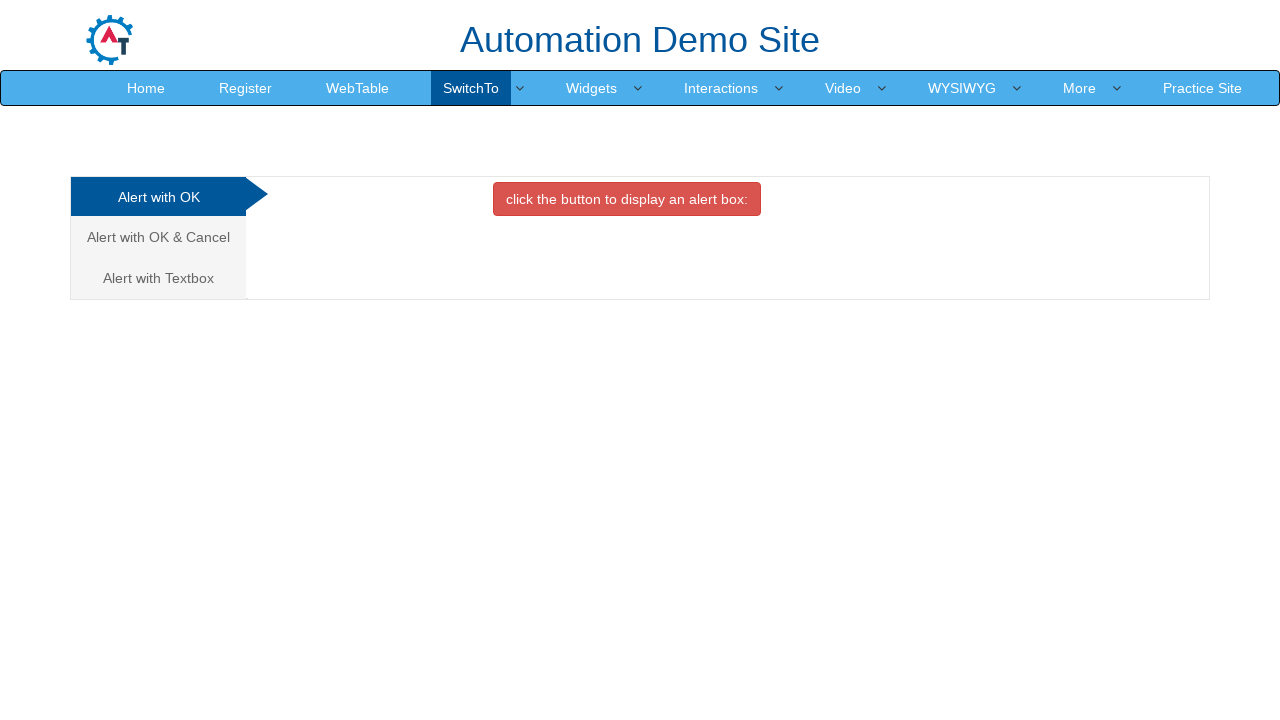

Clicked button to trigger OK alert at (627, 199) on #OKTab button
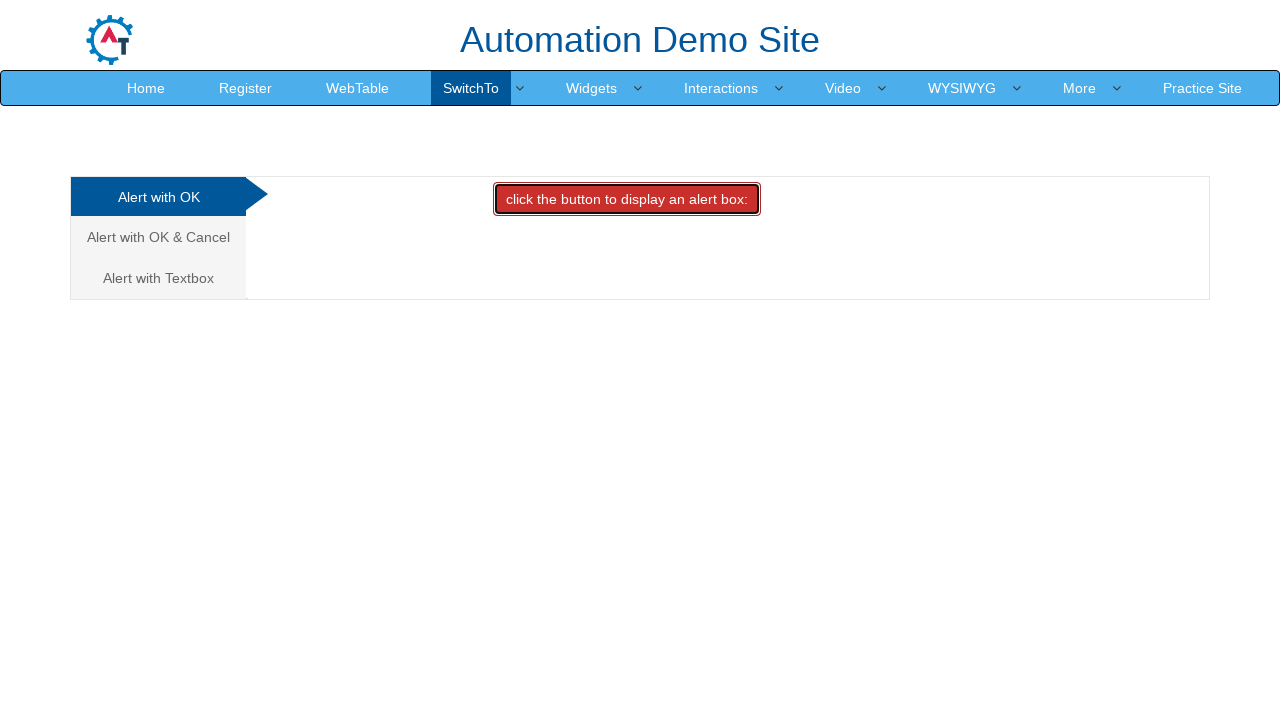

Set up dialog handler to accept alerts
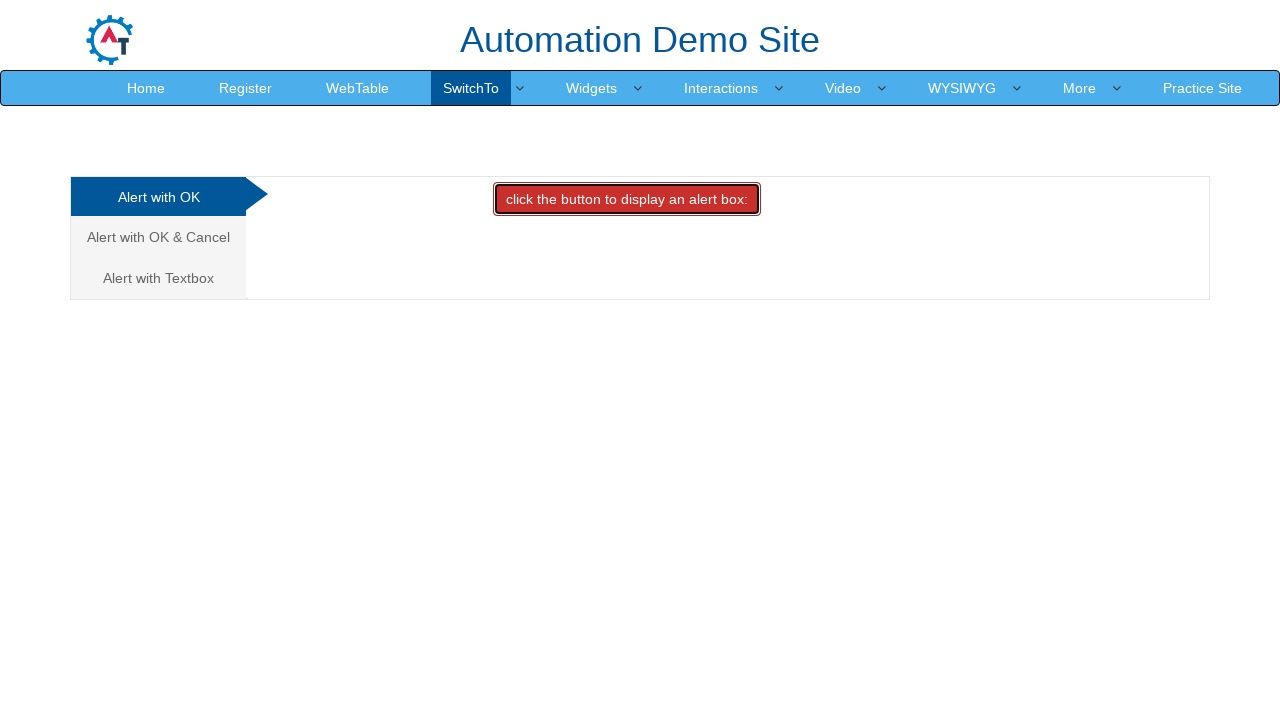

Clicked button to trigger OK alert again at (627, 199) on #OKTab button
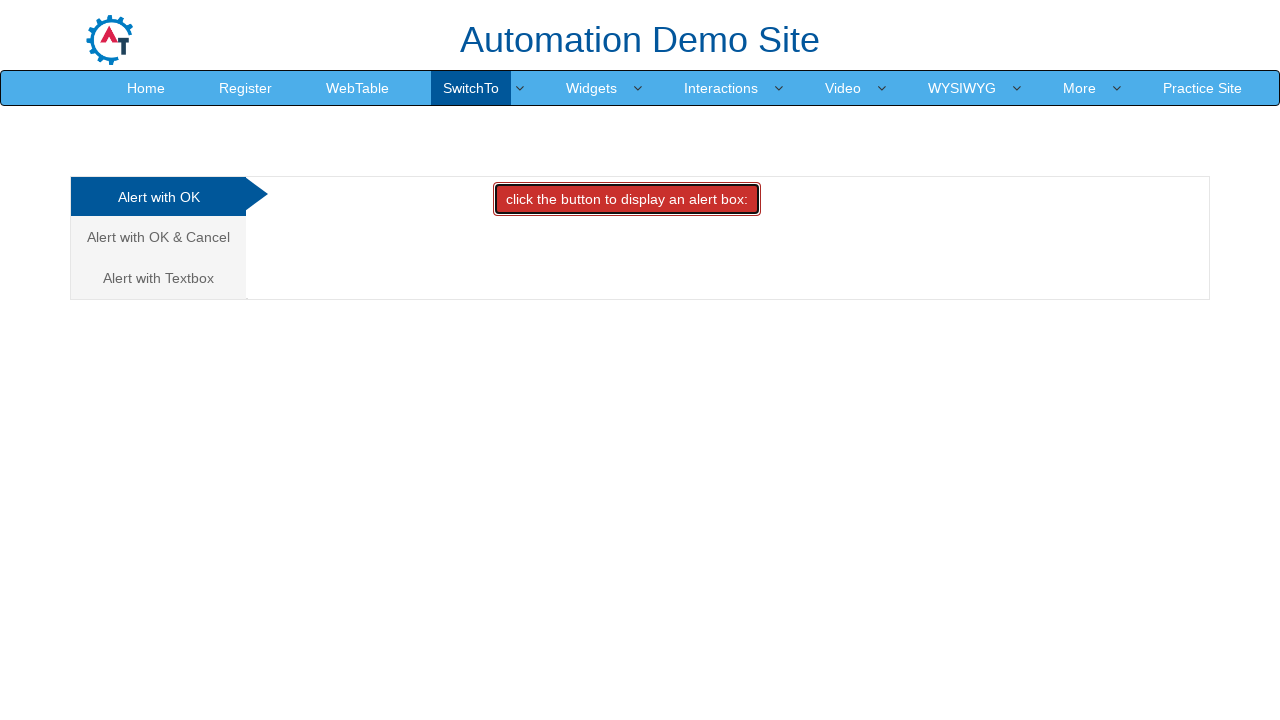

Clicked on OK/Cancel alert tab at (158, 237) on ul.nav.nav-tabs.nav-stacked li:nth-child(2) a
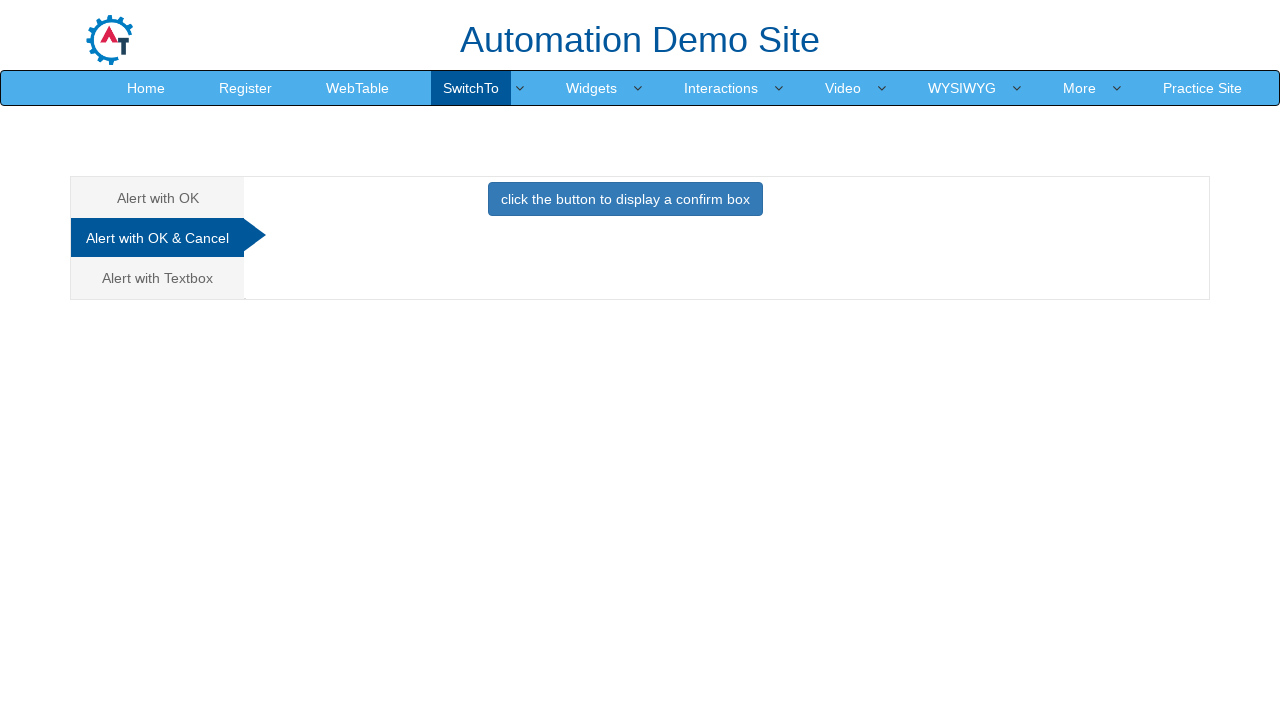

Set up dialog handler to dismiss confirmation alert
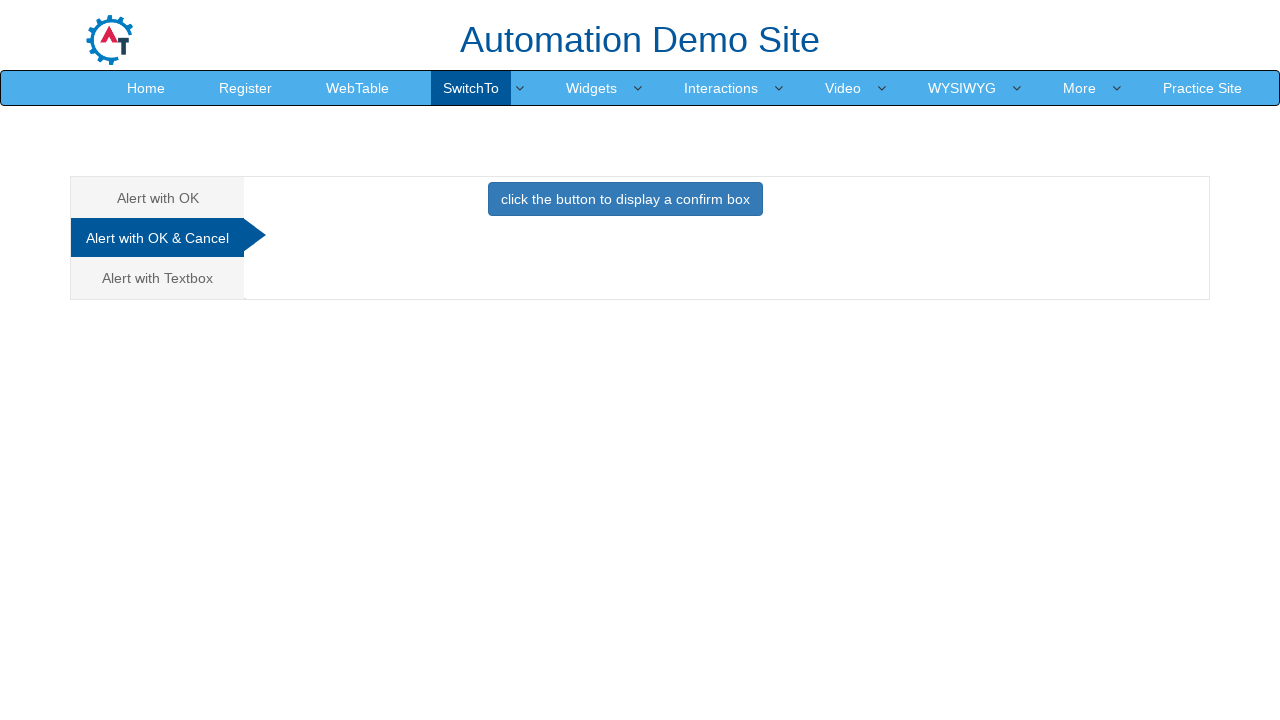

Clicked button to trigger OK/Cancel alert at (625, 199) on #CancelTab button
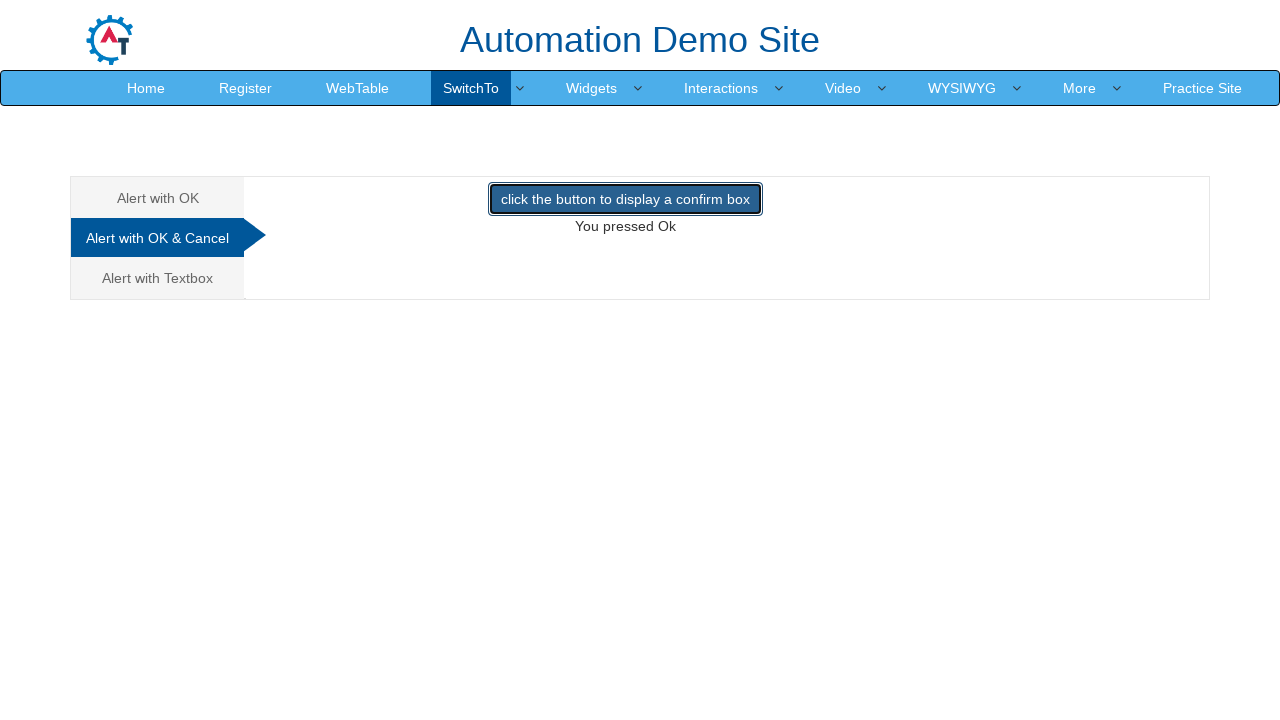

Waited 500ms for alert to be handled
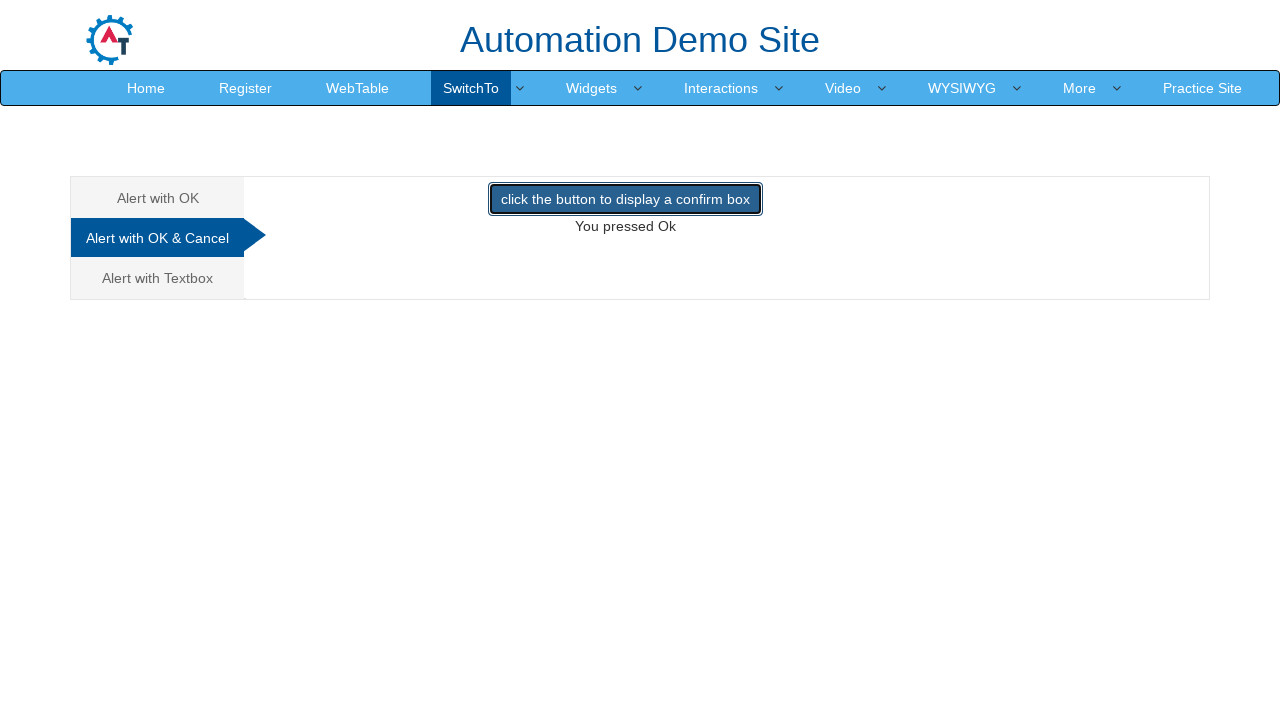

Clicked on text input alert tab at (158, 278) on ul.nav.nav-tabs.nav-stacked li:nth-child(3) a
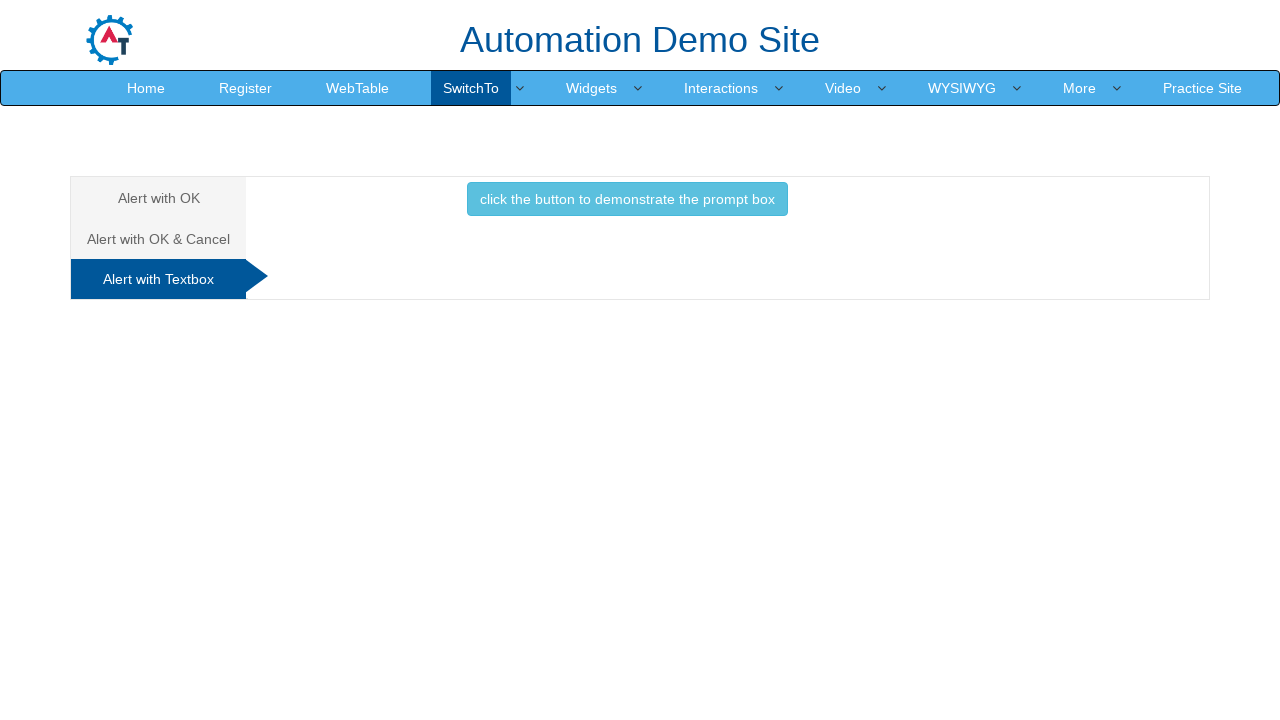

Set up dialog handler to enter text and accept prompt
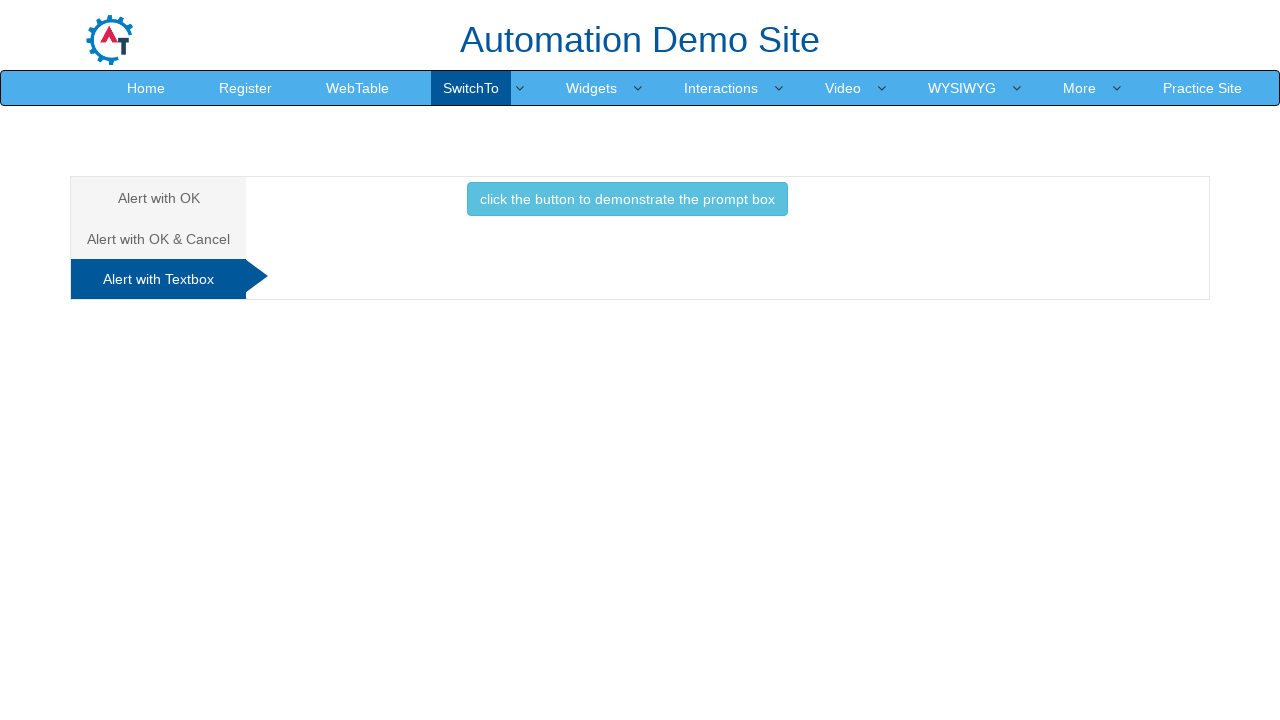

Clicked button to trigger text input alert at (627, 199) on #Textbox button
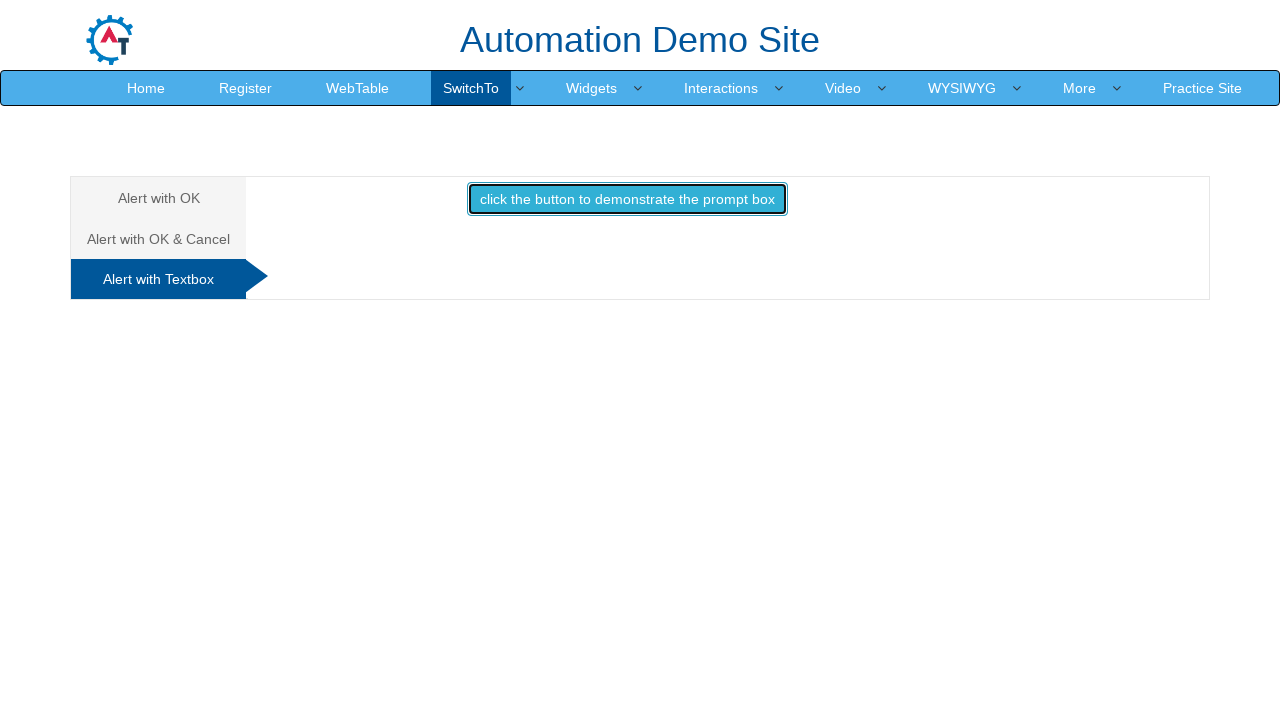

Waited 500ms for text input alert to be handled
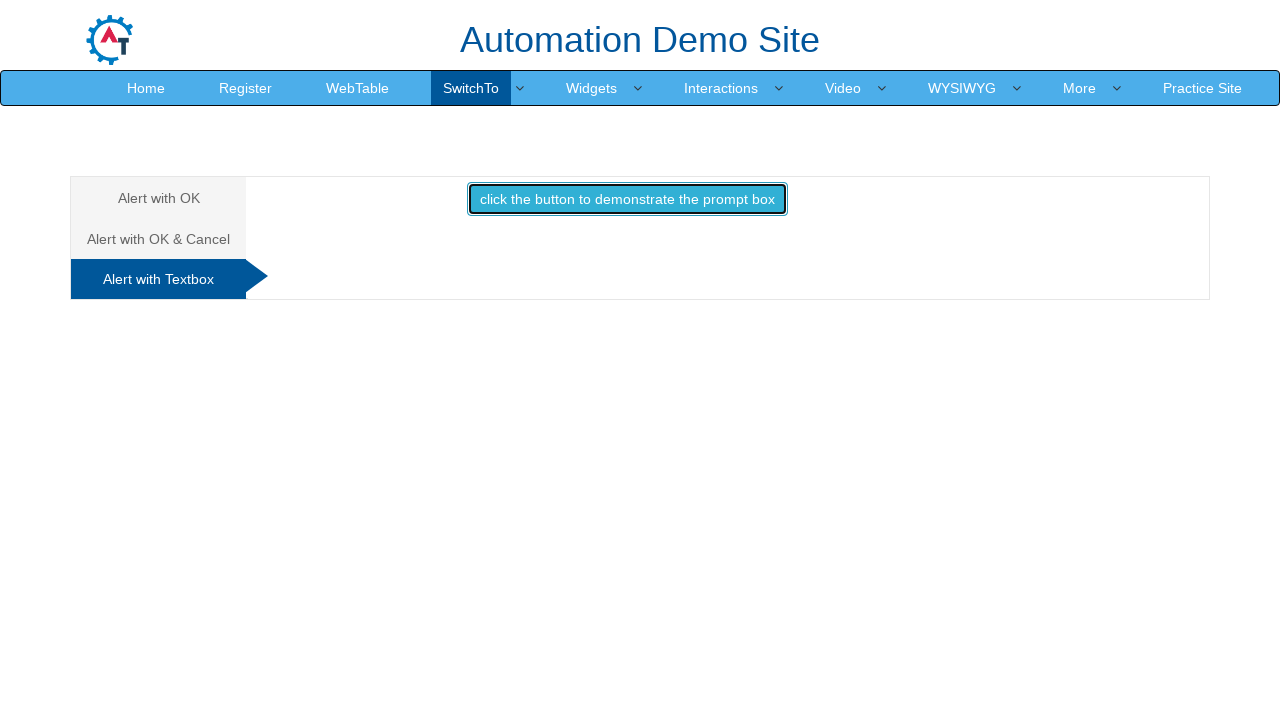

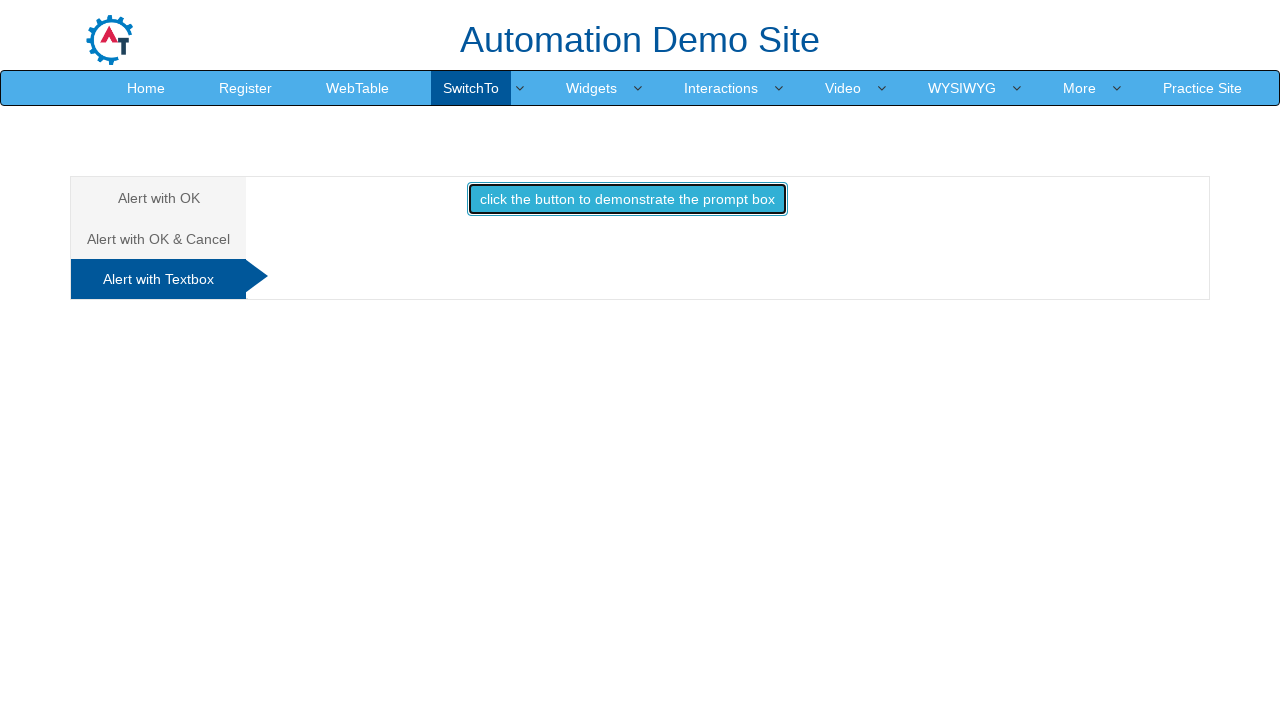